Navigates to the Kismia website main page and captures a screenshot for visual testing

Starting URL: https://kismia.com

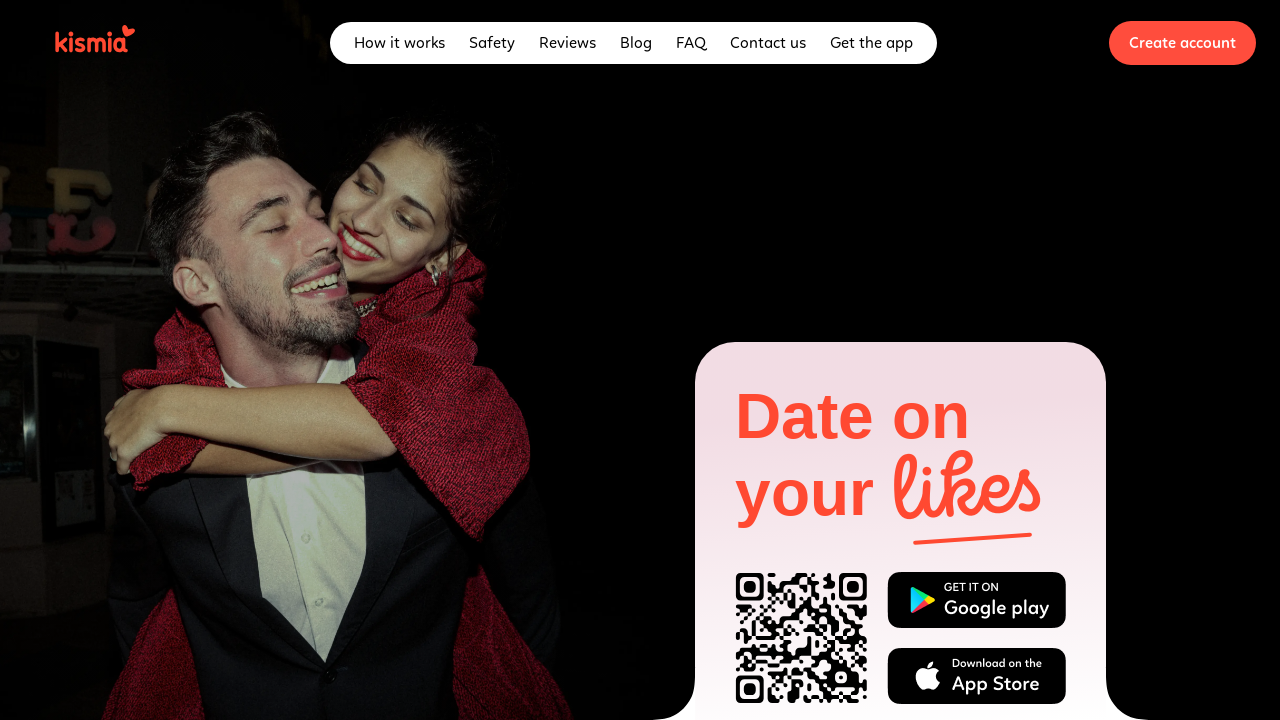

Set viewport size to 1366x768
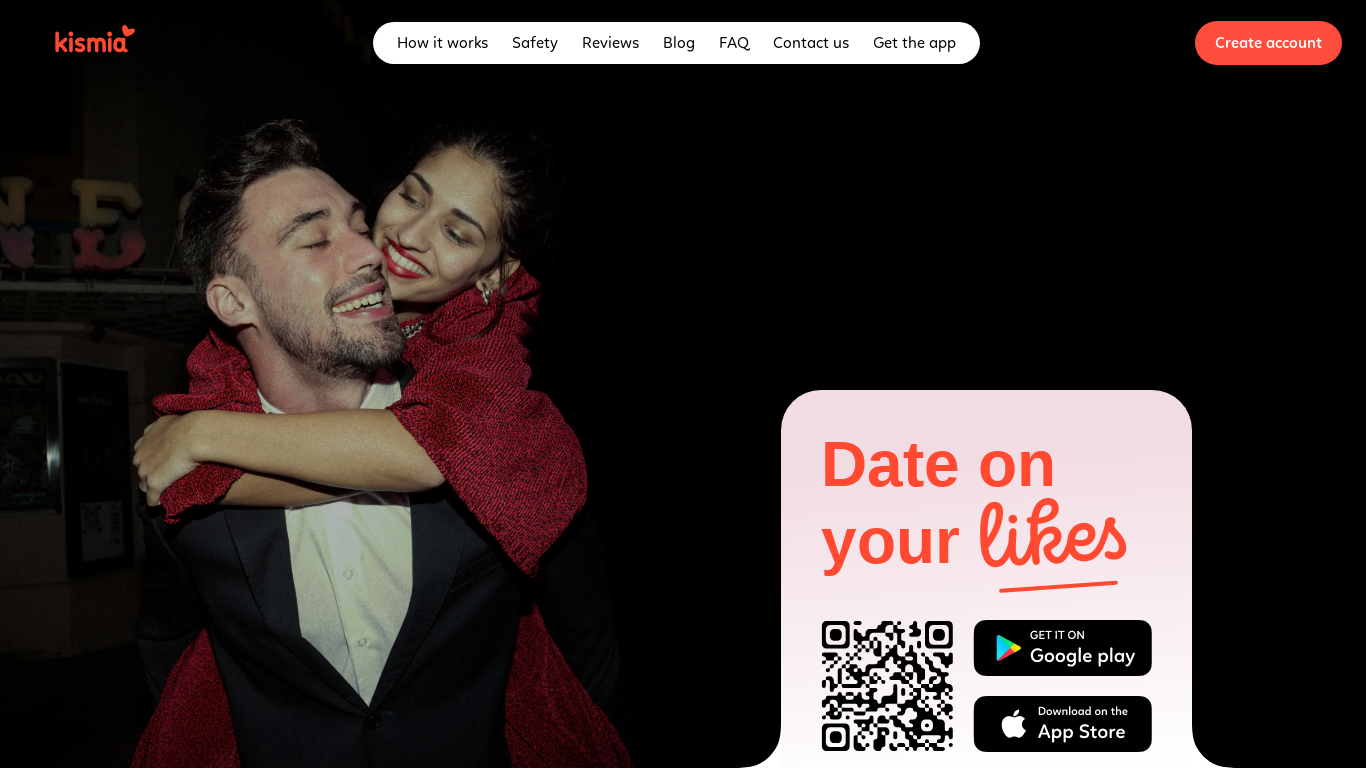

Waited for page to load (networkidle)
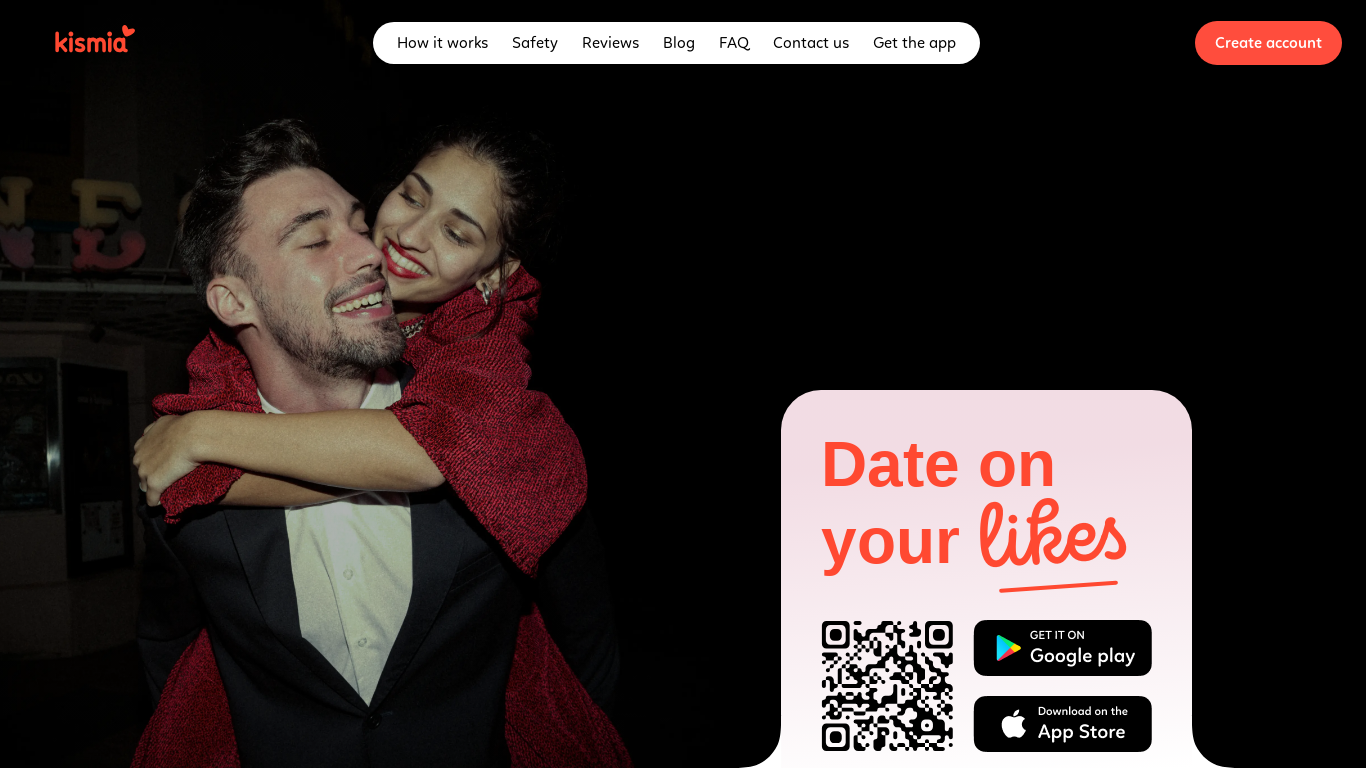

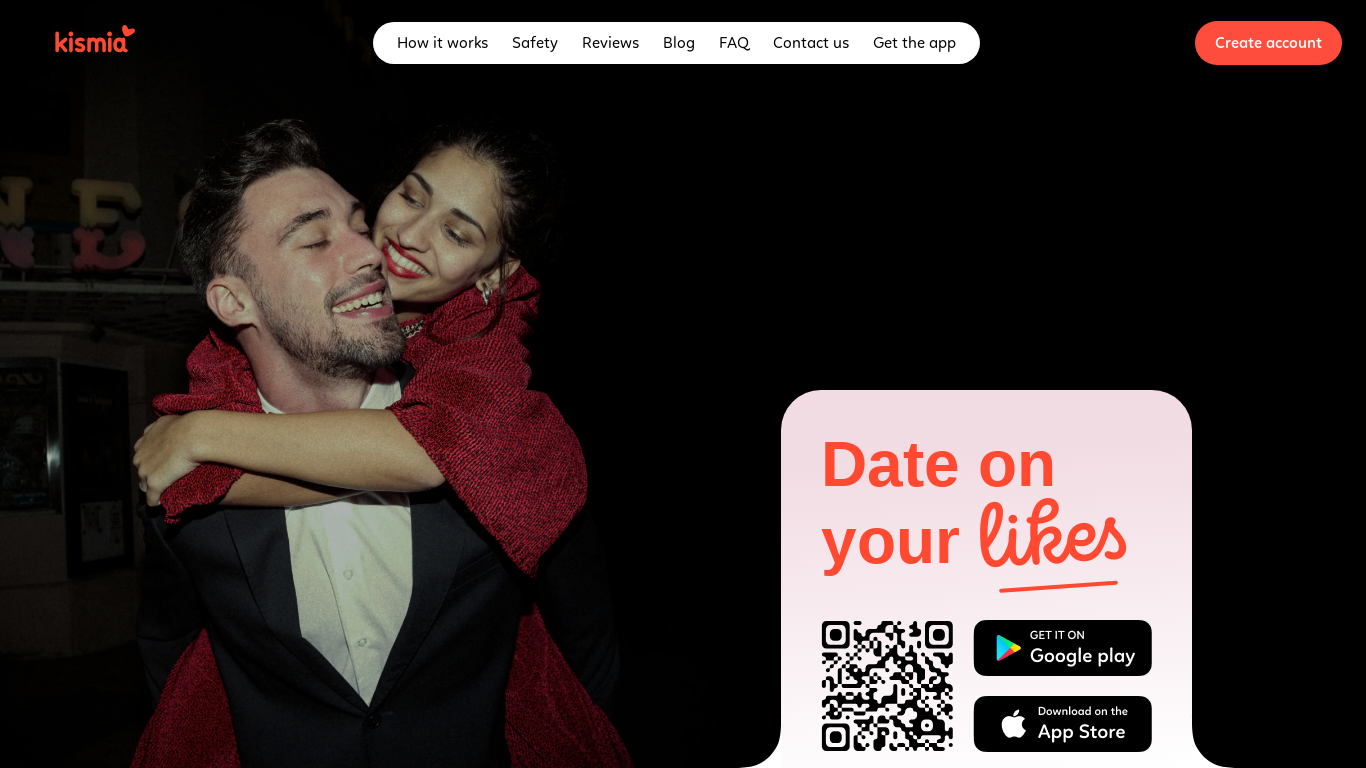